Navigates to the Repos project page and waits for content to load

Starting URL: https://kripple.github.io/repos

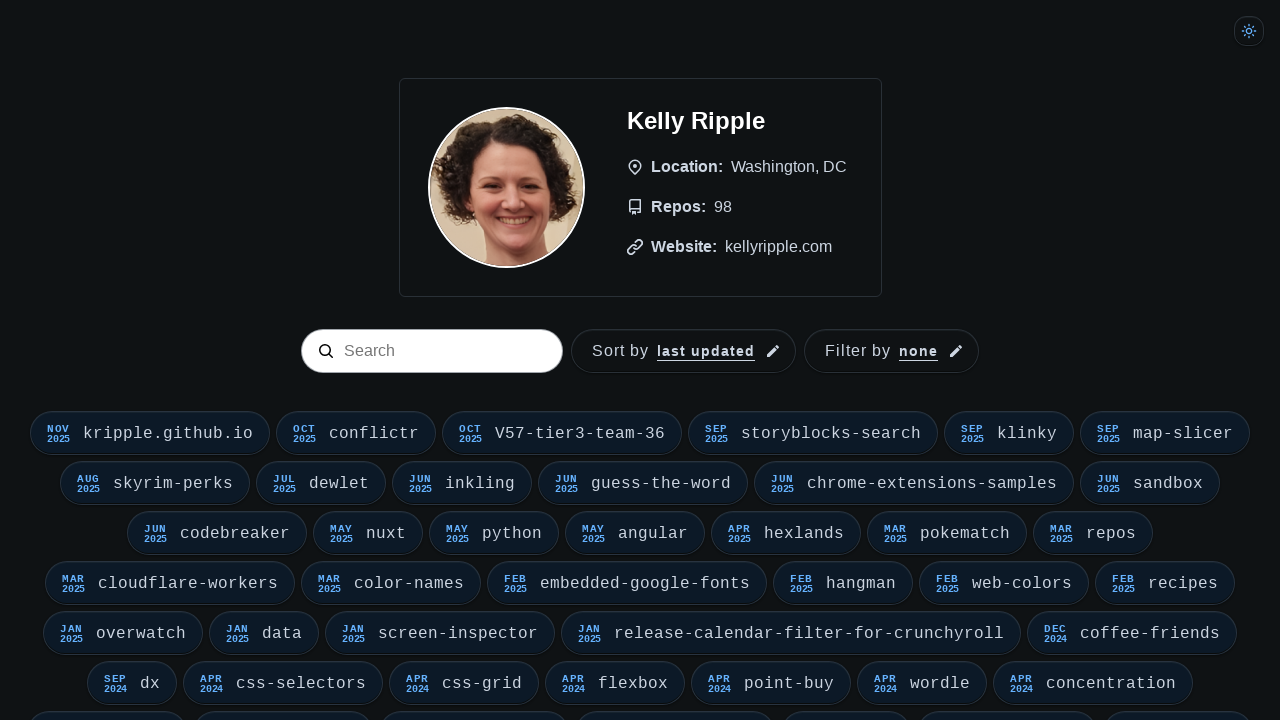

Set viewport size to 1440x1000 for consistent rendering
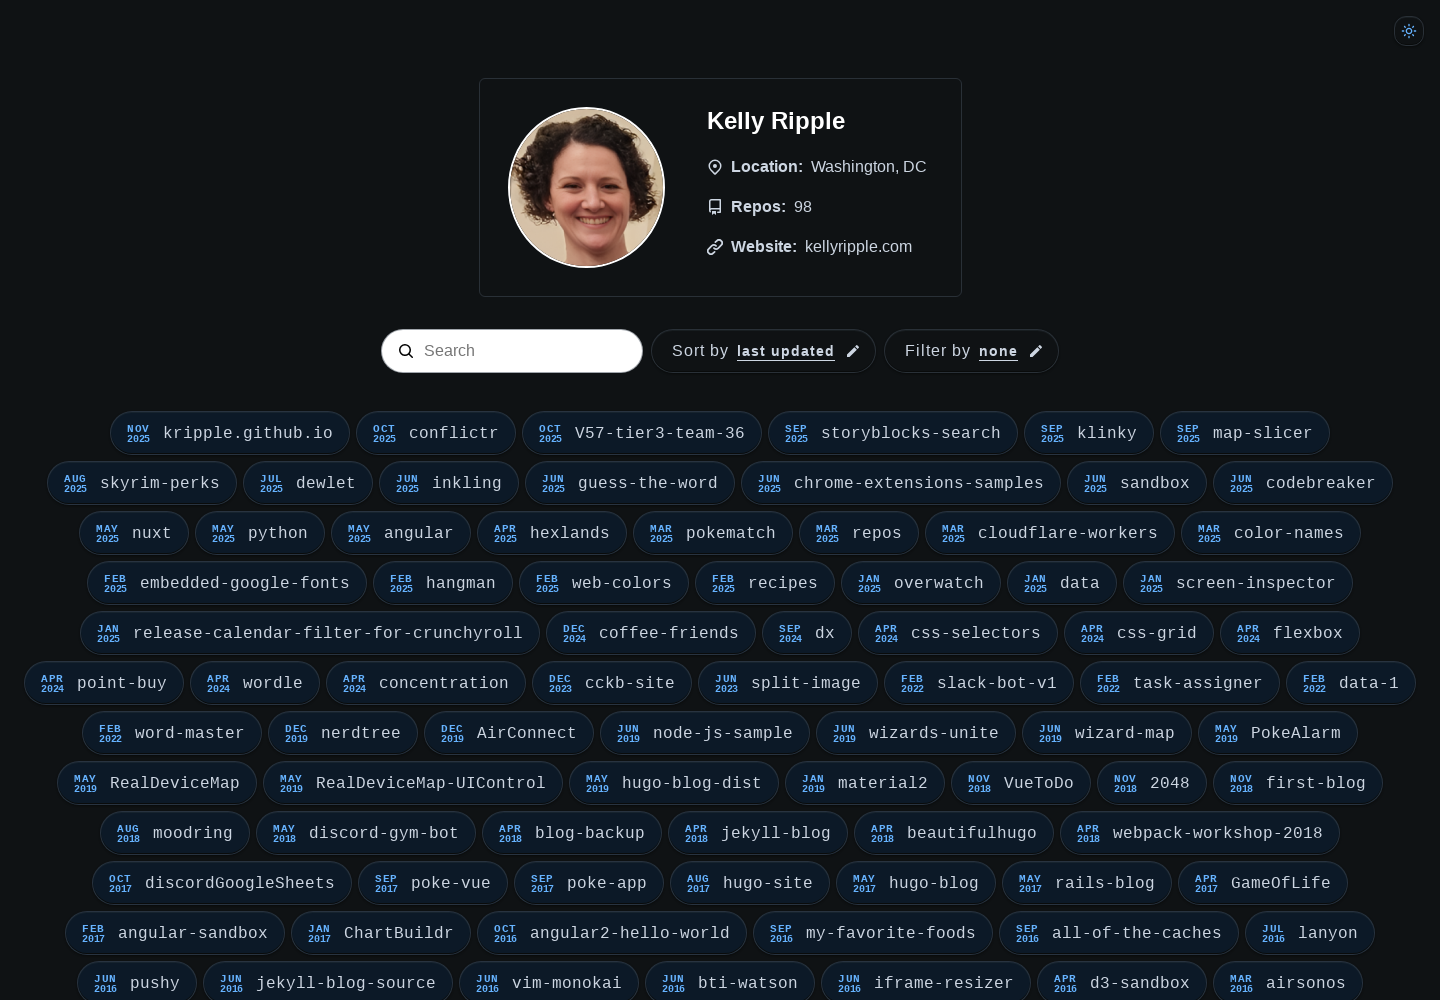

Waited 2 seconds for Repos project page content to load
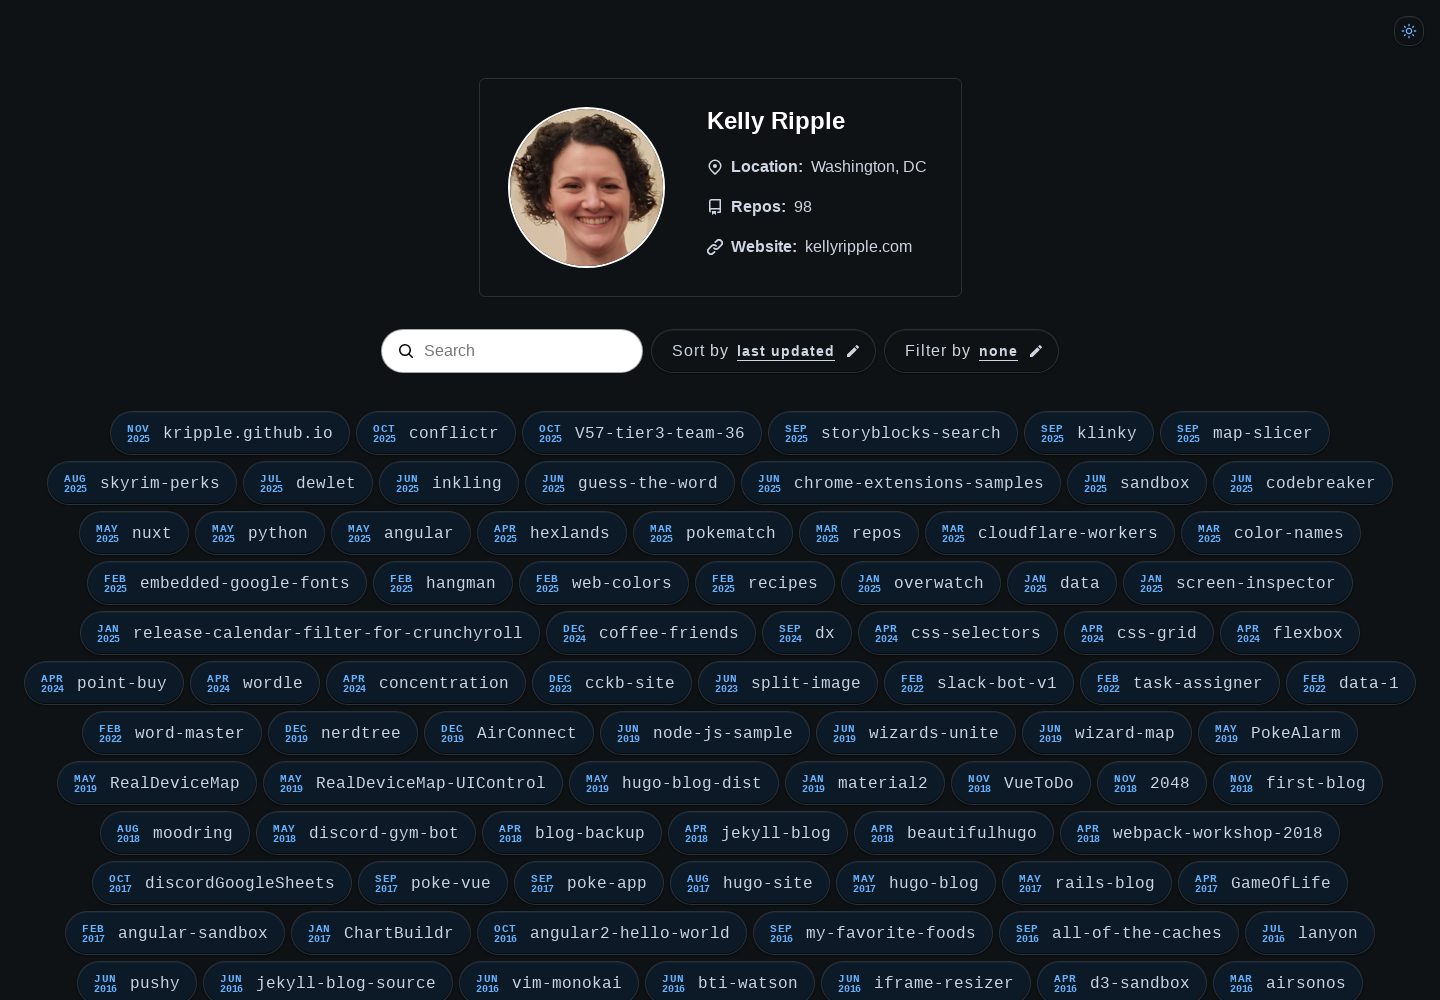

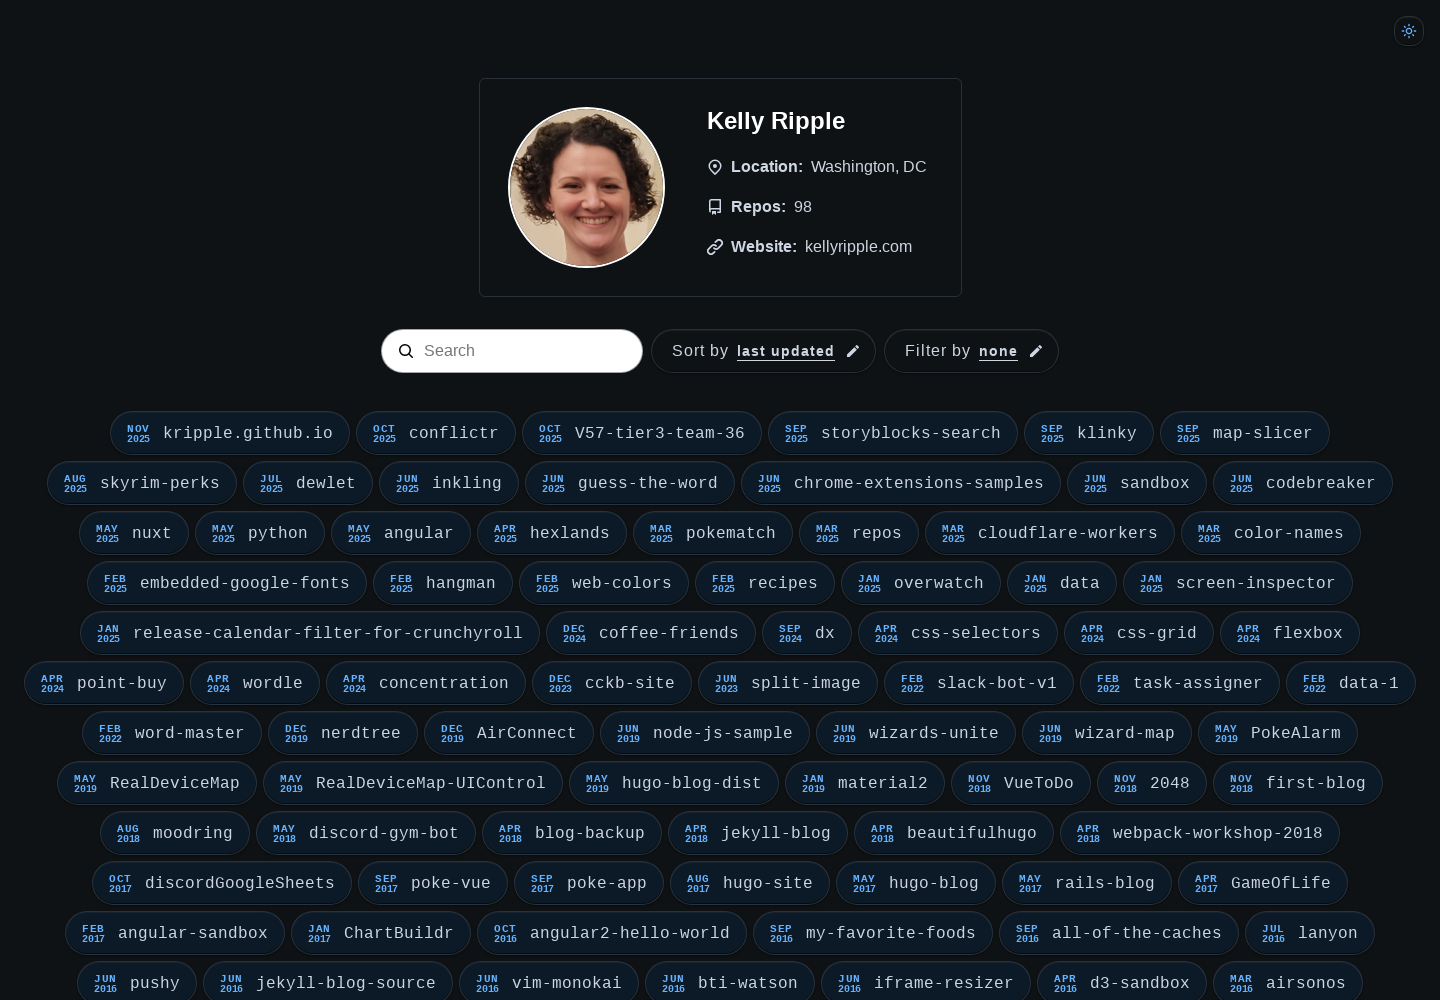